Tests opting out of A/B tests by forging an Optimizely opt-out cookie on the target page, then refreshing to verify the page shows "No A/B Test" heading.

Starting URL: http://the-internet.herokuapp.com/abtest

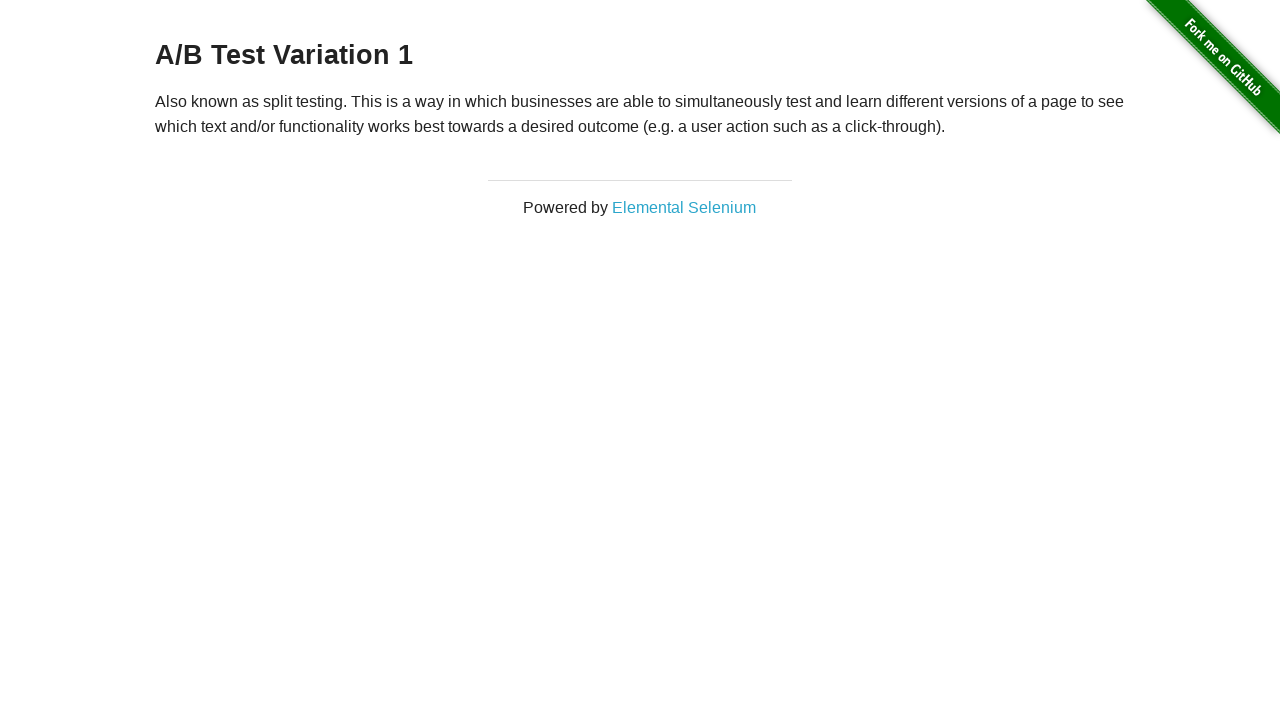

Located h3 heading element on A/B test page
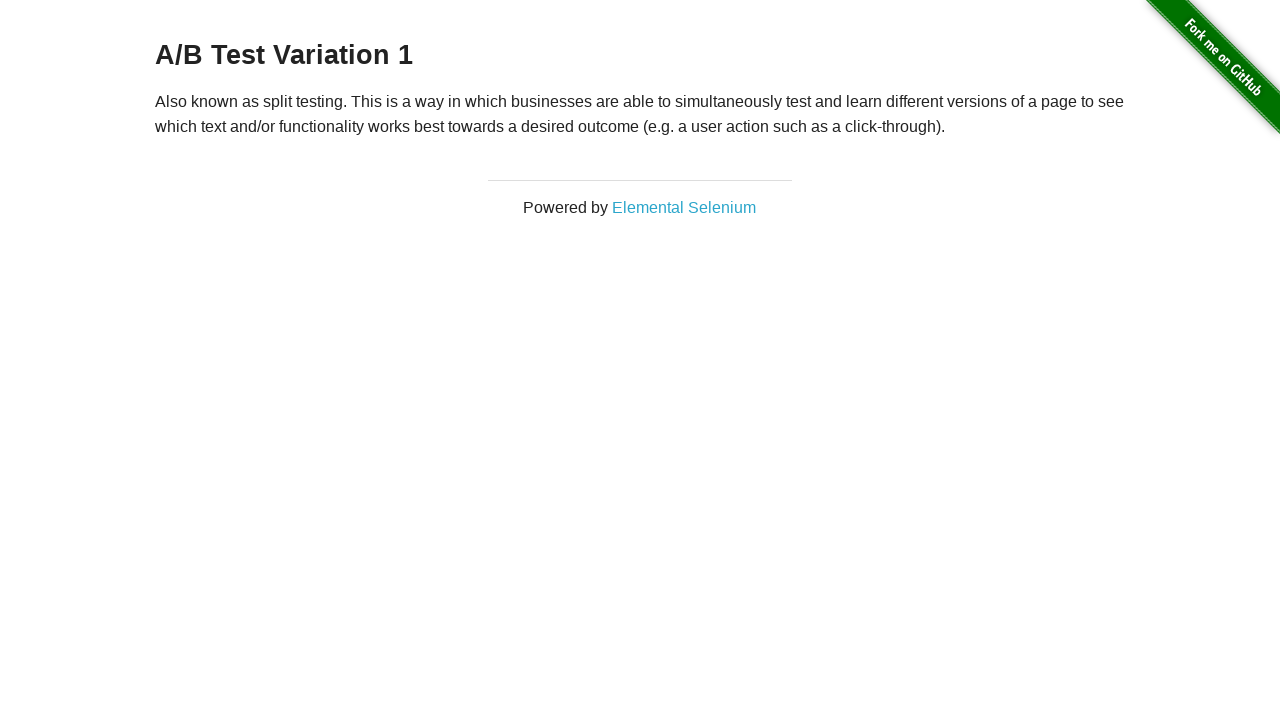

Retrieved heading text: 'A/B Test Variation 1'
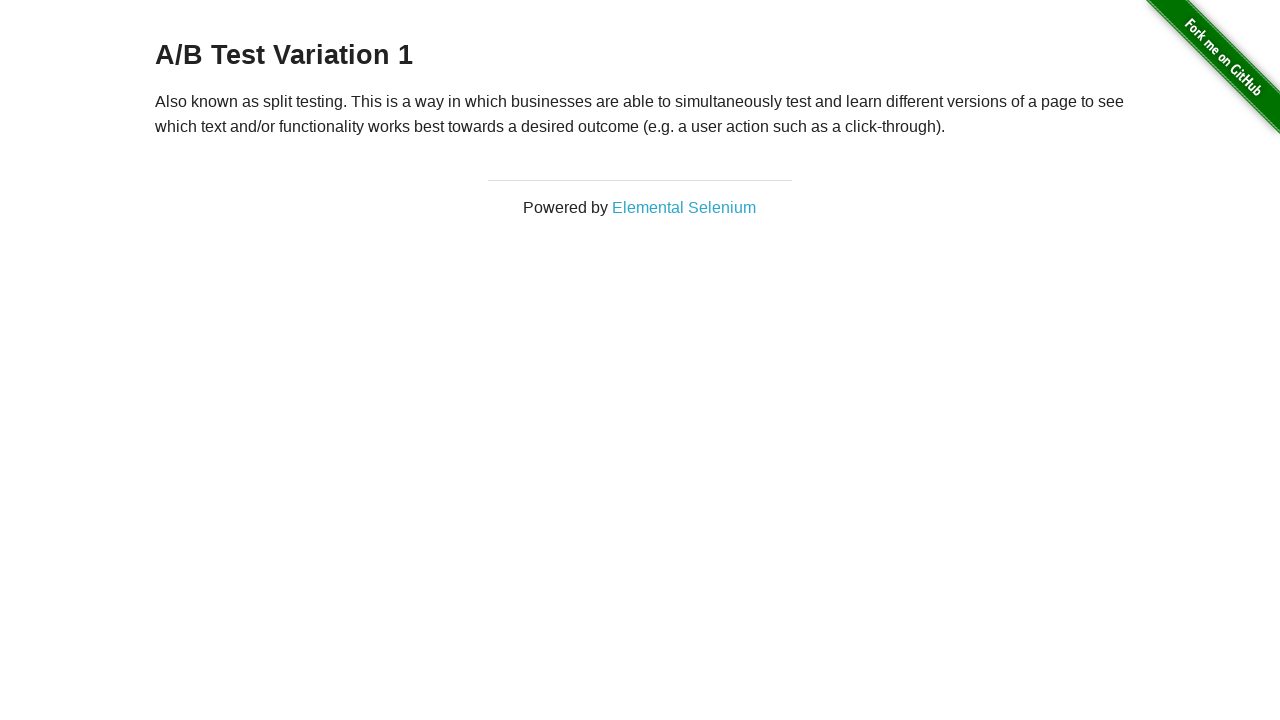

Verified heading is one of the A/B test variants
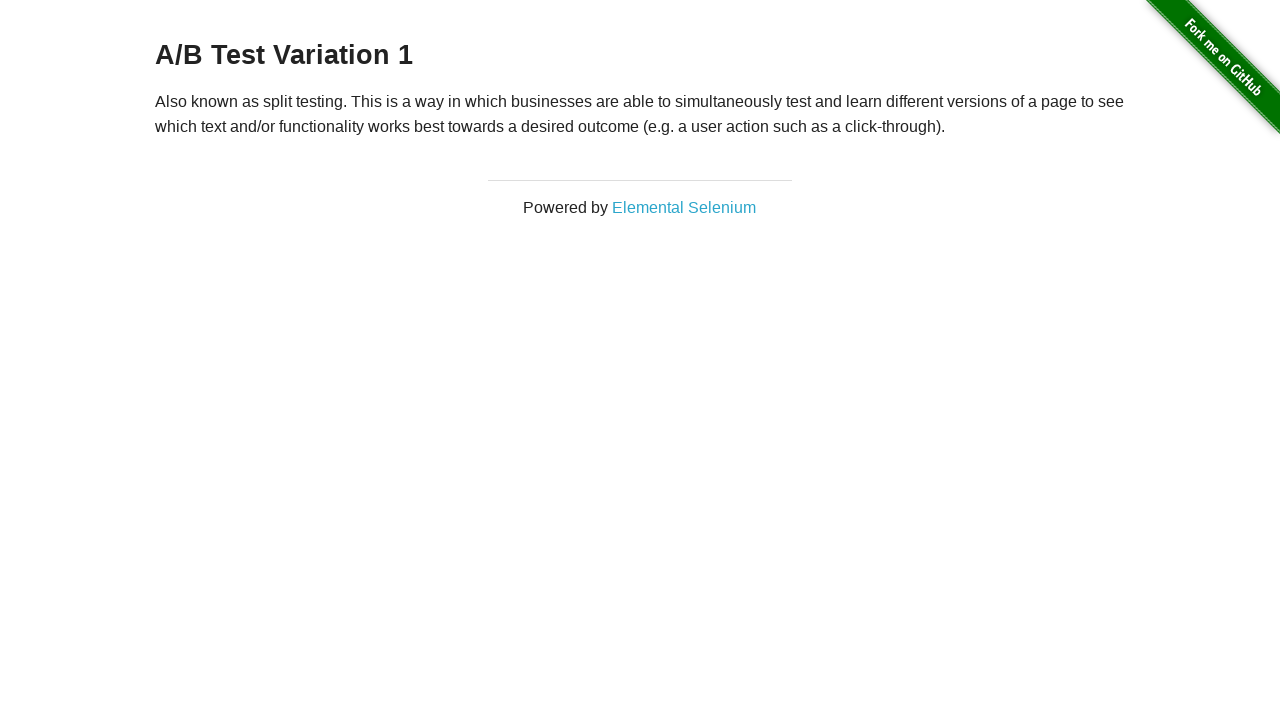

Added Optimizely opt-out cookie to context
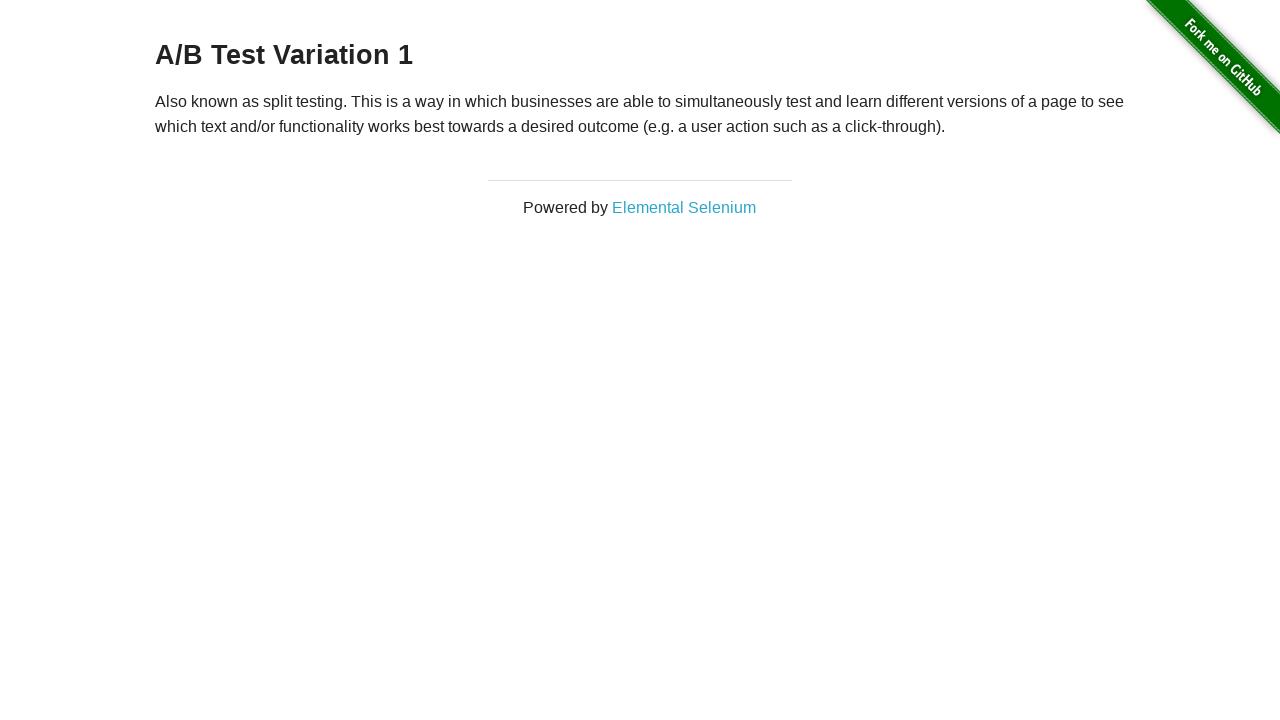

Refreshed page to apply opt-out cookie
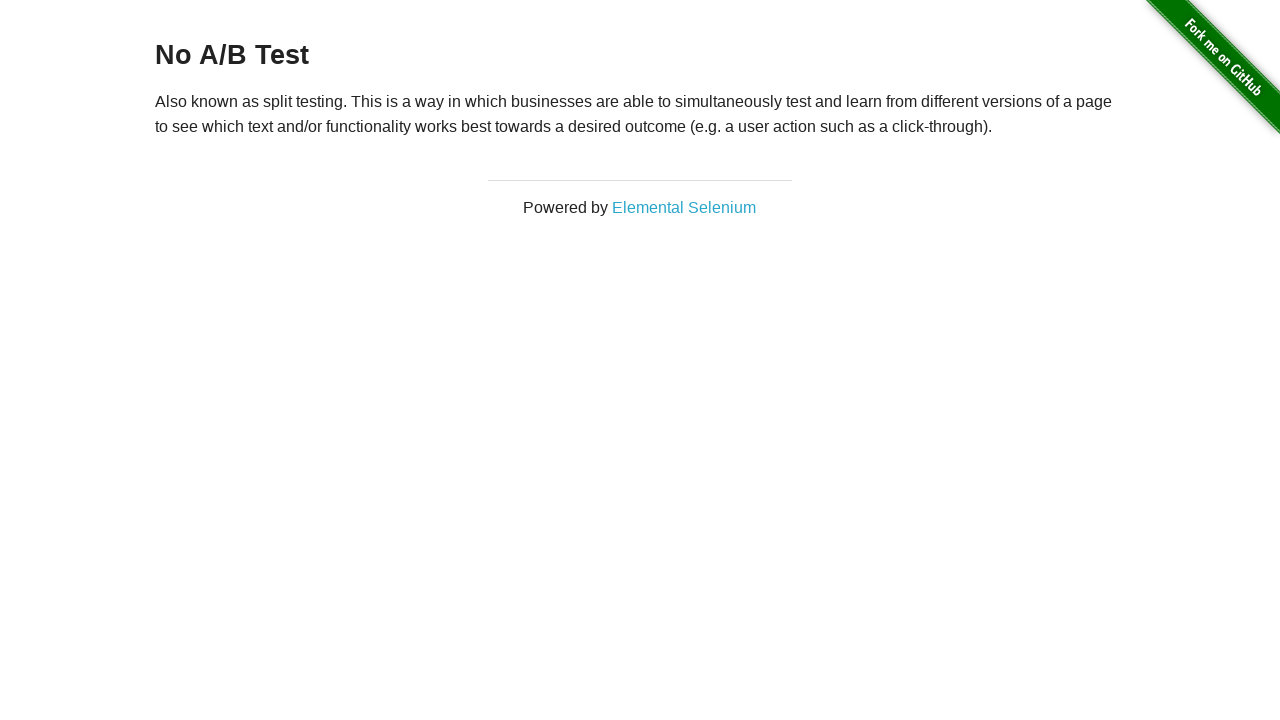

Retrieved heading text after refresh: 'No A/B Test'
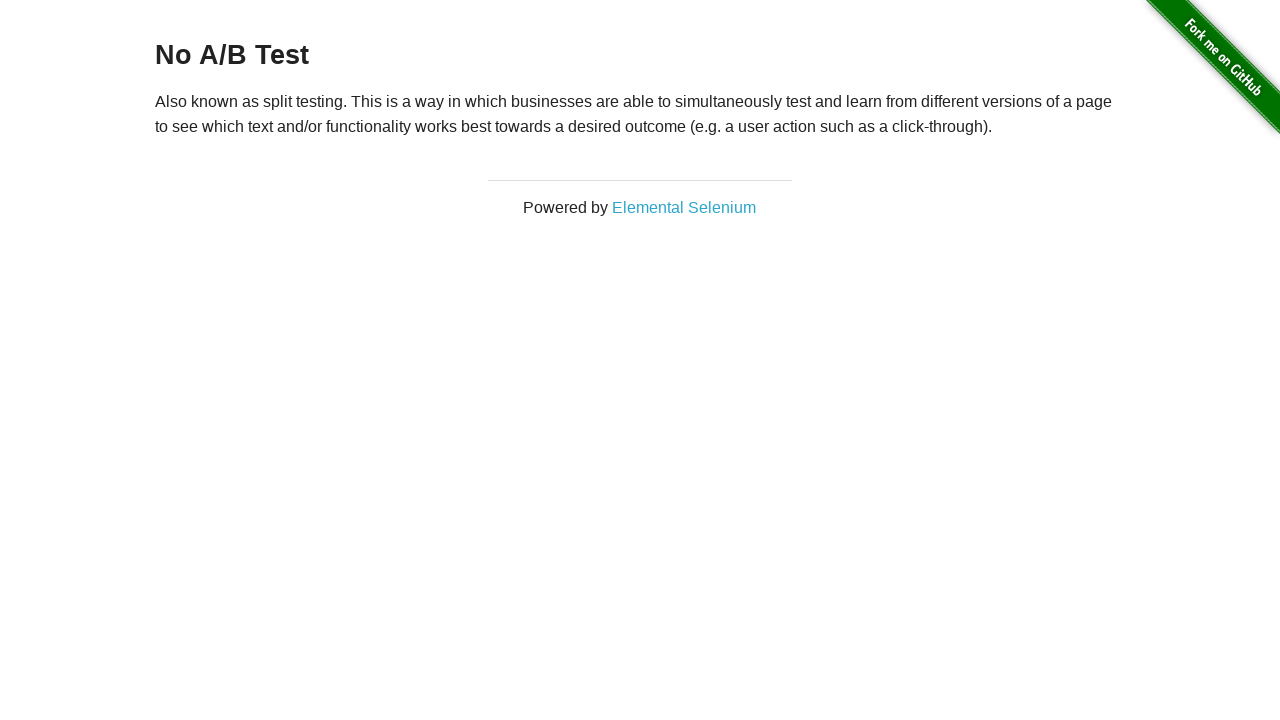

Verified heading shows 'No A/B Test' after opt-out cookie applied
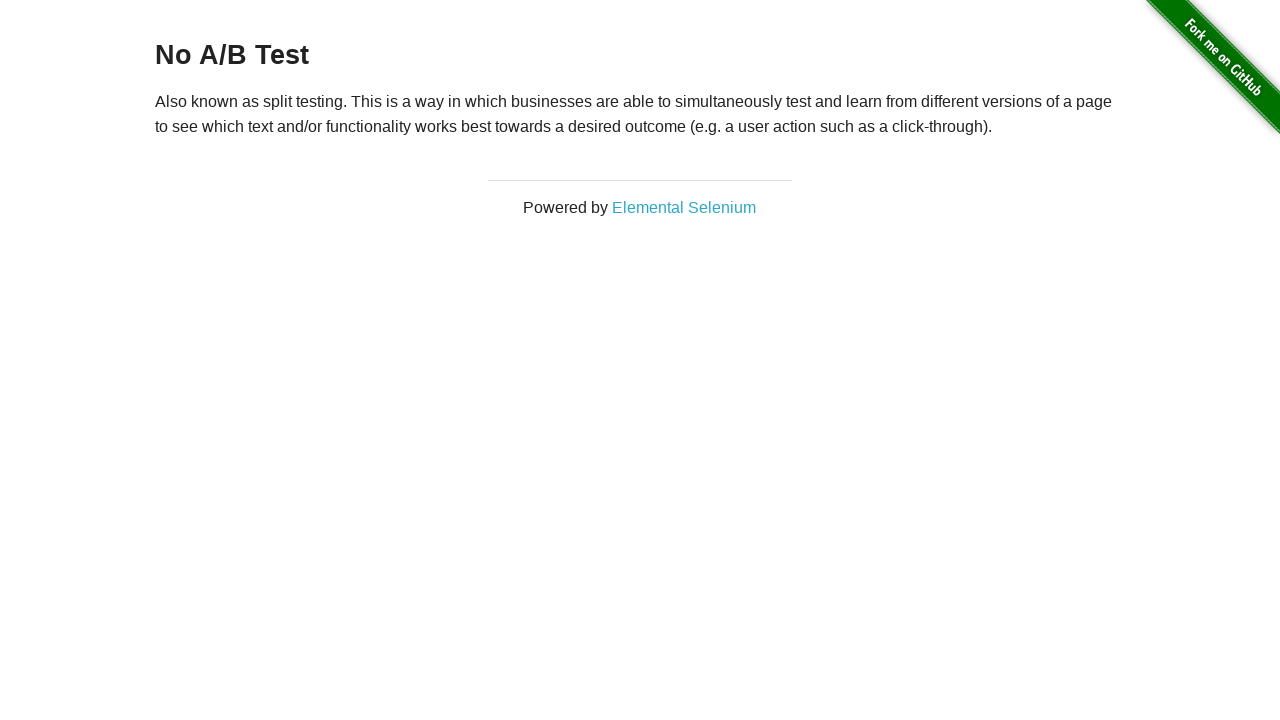

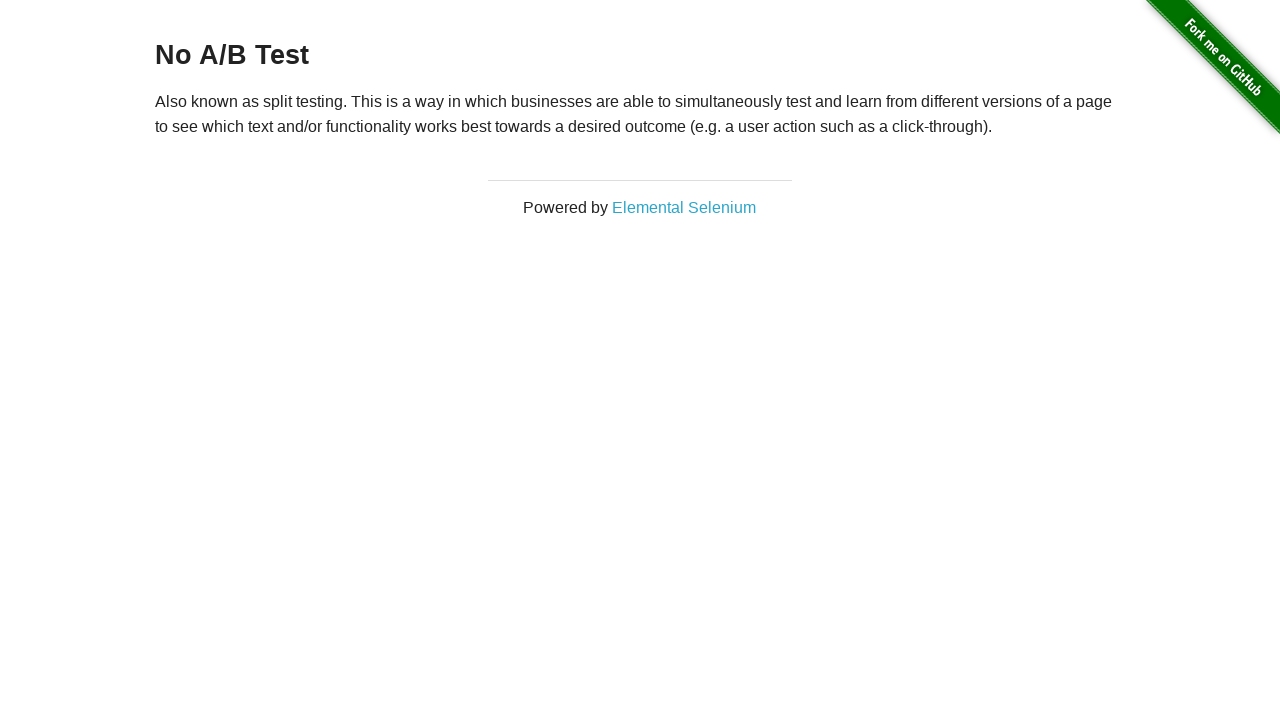